Tests select dropdown functionality by selecting an option by visible text from a dropdown menu on the DemoQA select menu page

Starting URL: https://demoqa.com/select-menu

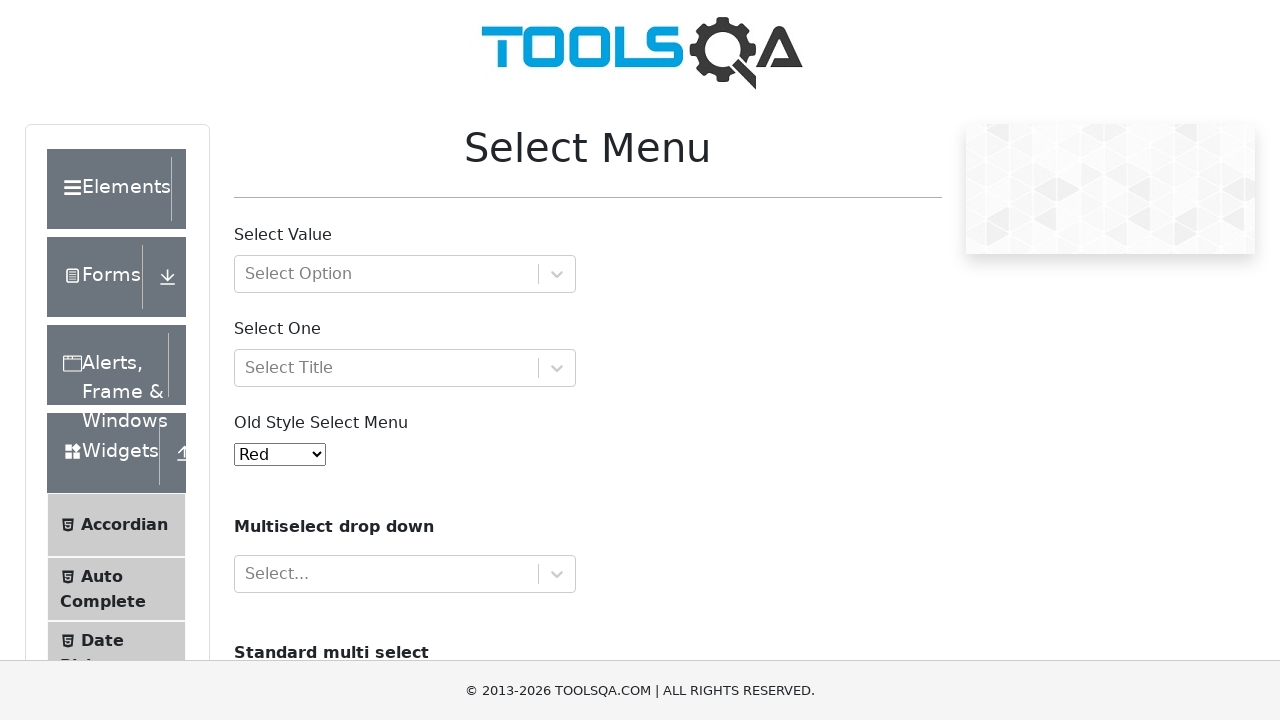

Navigated to DemoQA select menu page
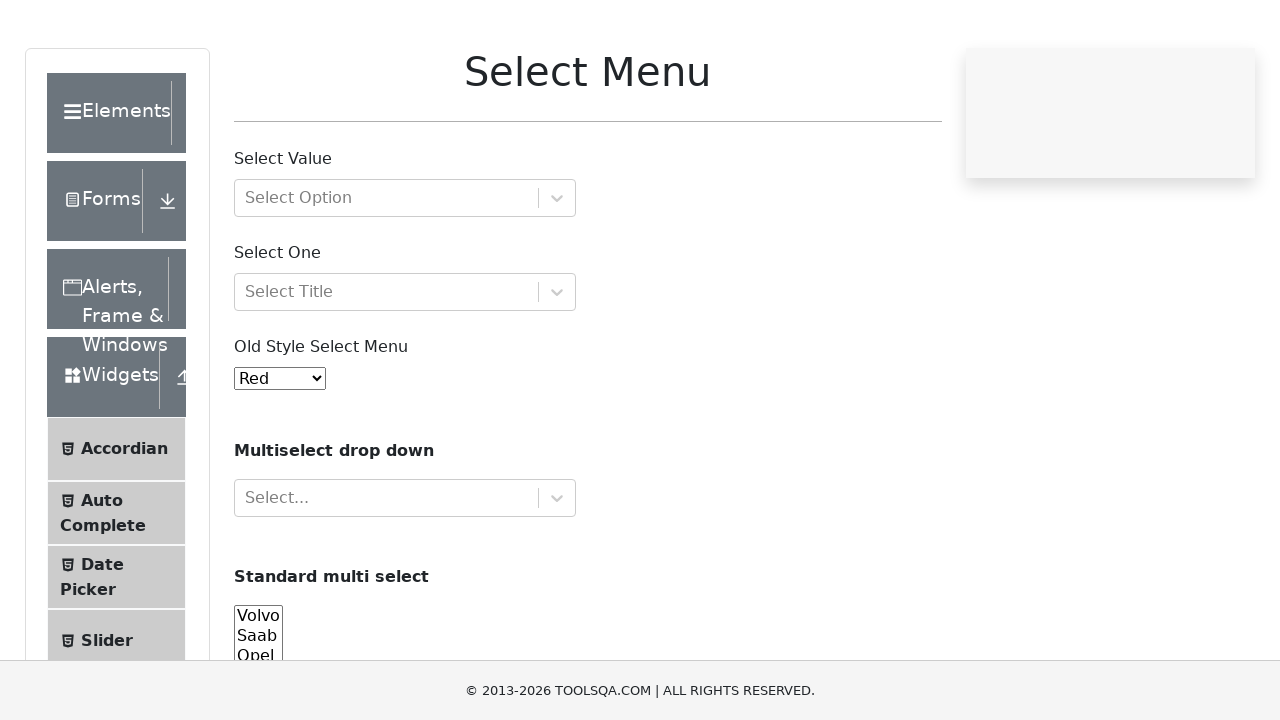

Selected 'Blue' option from the old style select dropdown by visible text on select#oldSelectMenu
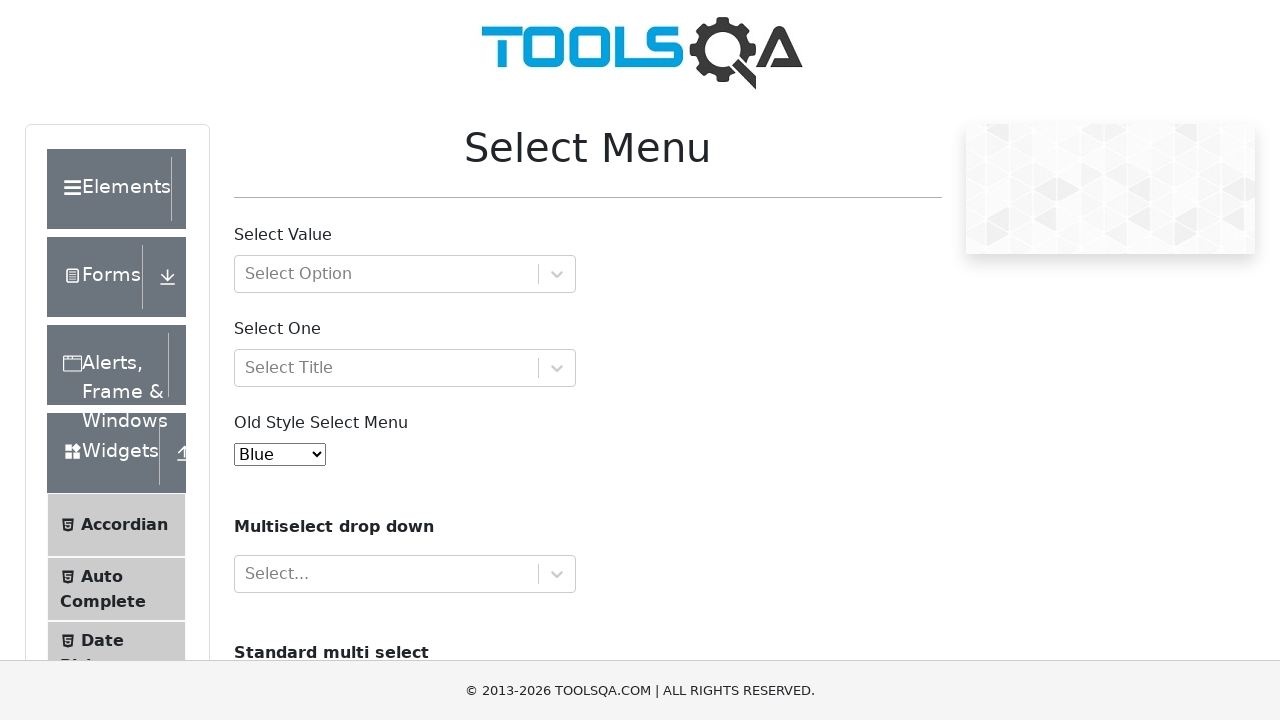

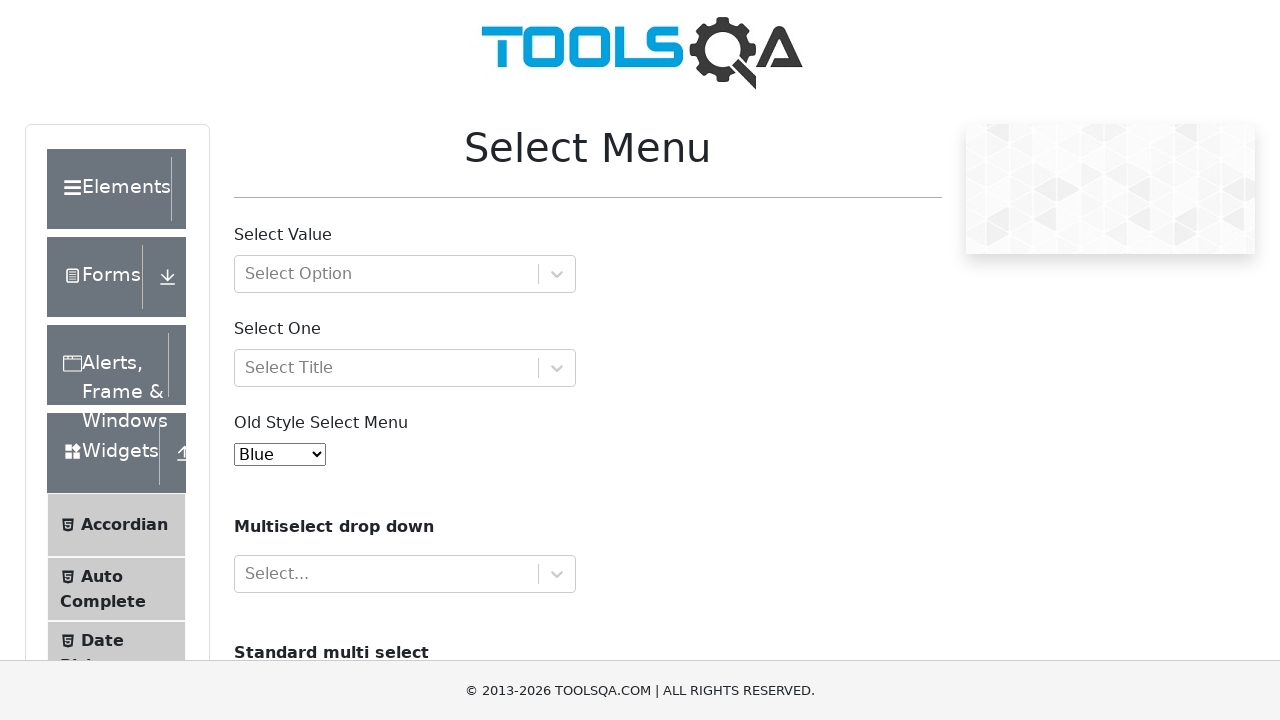